Tests opening a new tab, navigating to a different page, and closing tabs

Starting URL: https://bonigarcia.dev/selenium-webdriver-java/

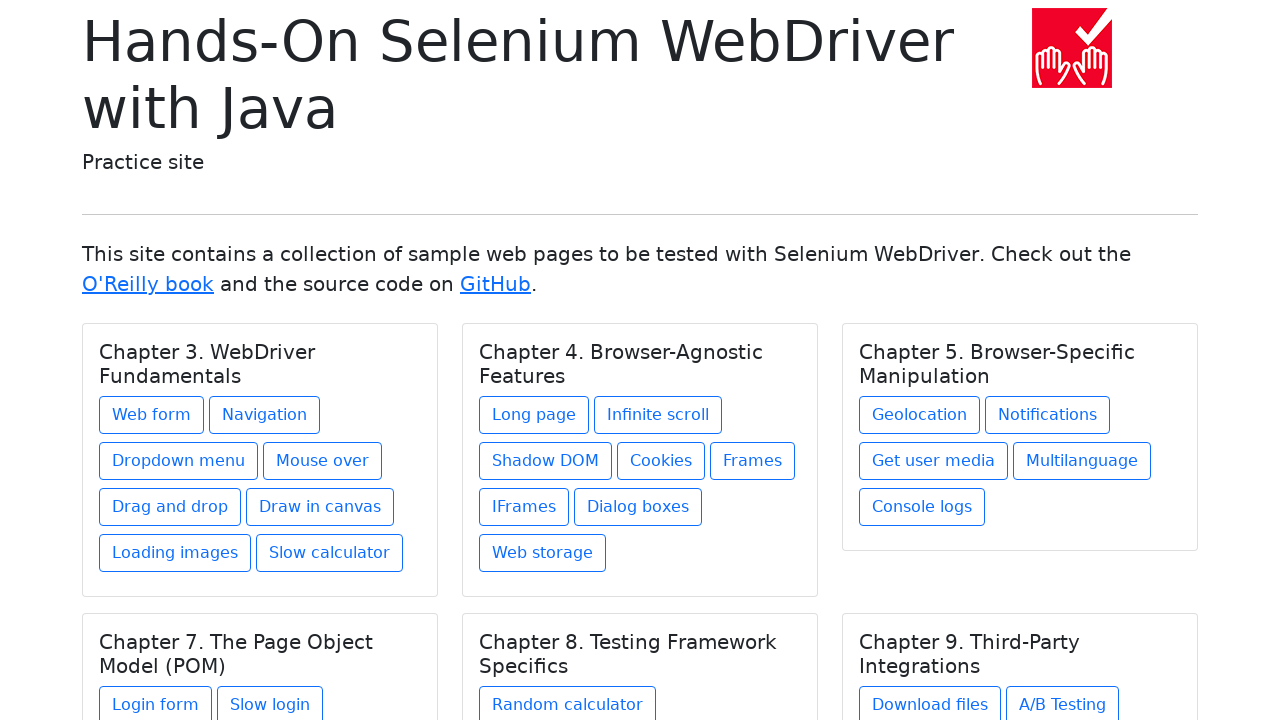

Opened a new tab
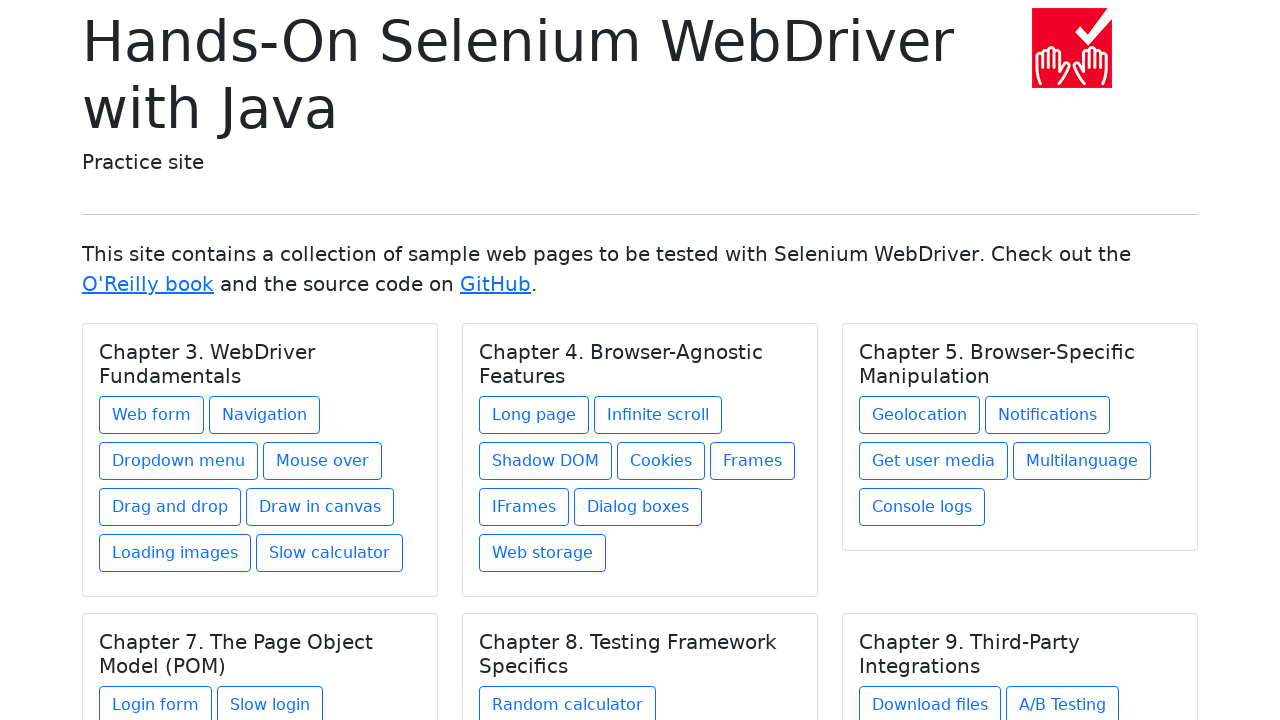

Navigated to web form page in new tab
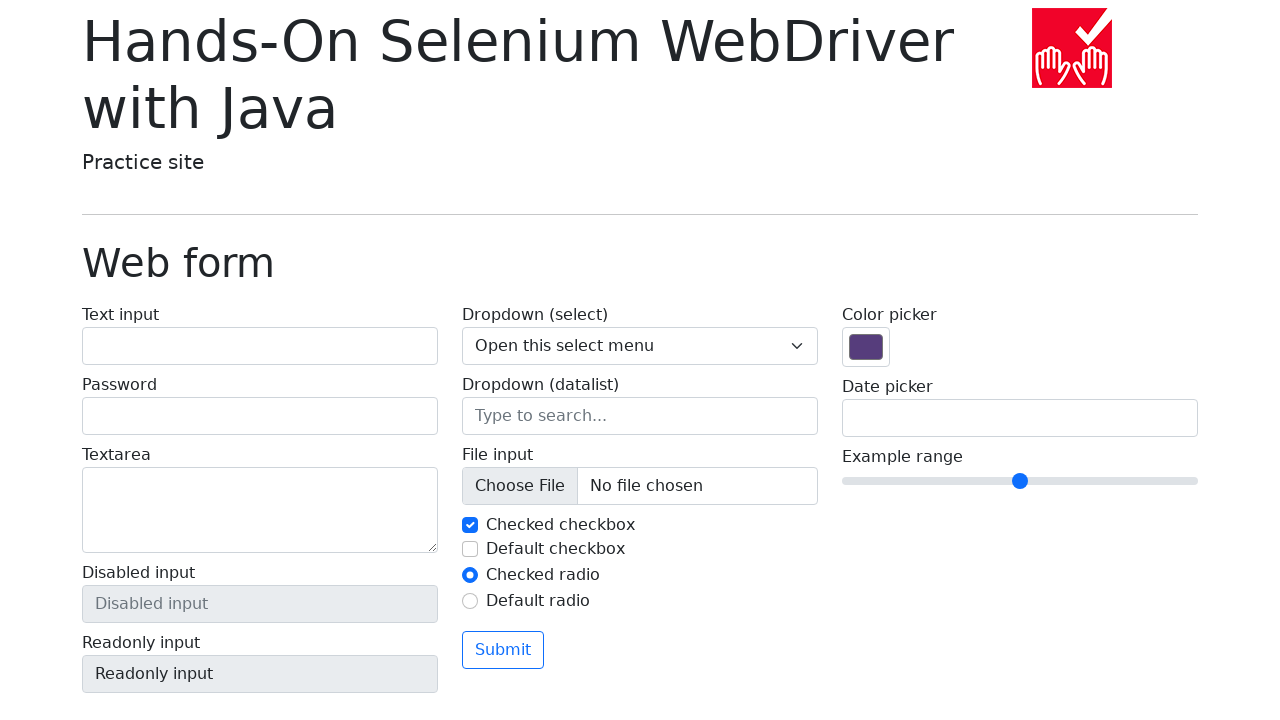

Closed the new tab
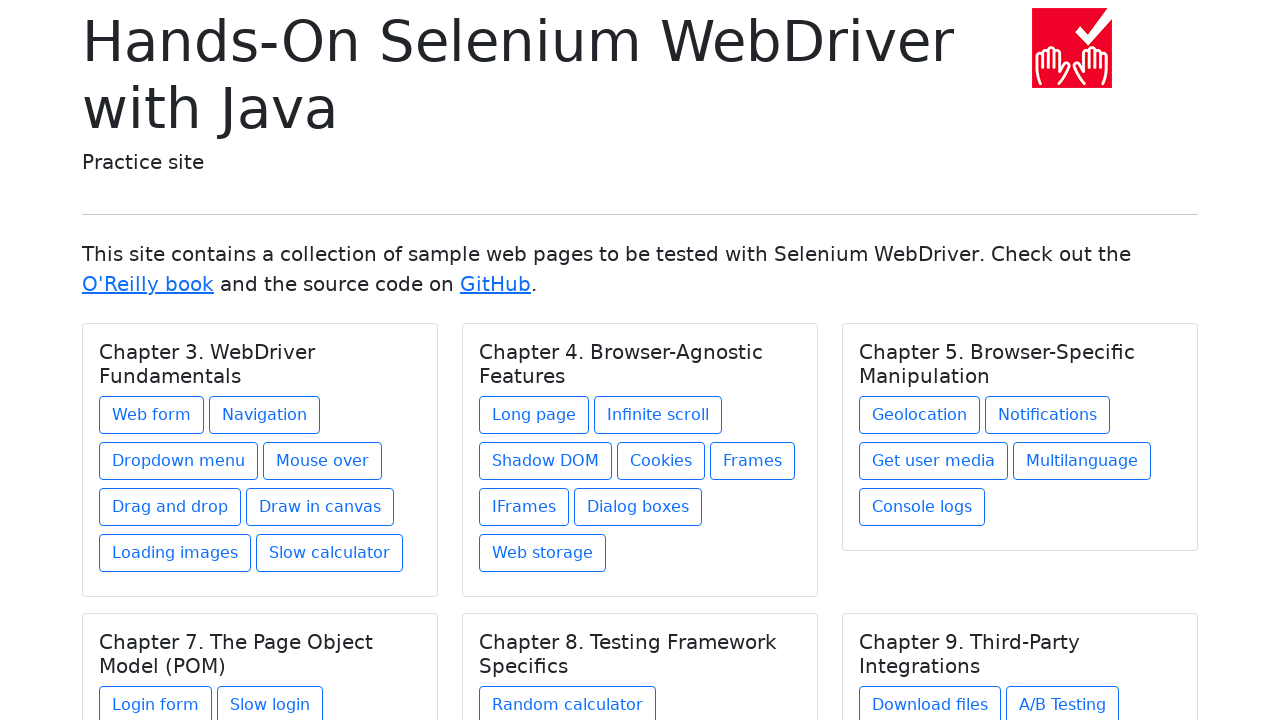

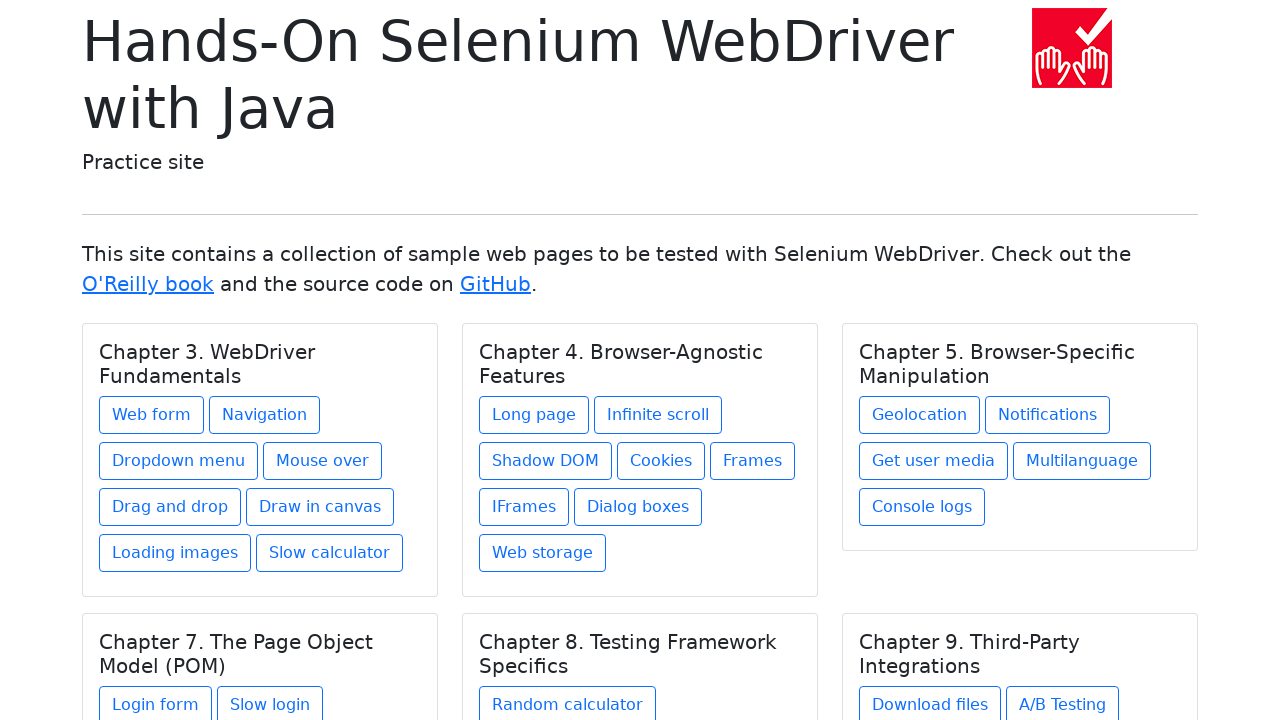